Tests link functionality by clicking on the Home link, verifying it opens in a new tab with the correct URL, then testing the dynamic home link as well.

Starting URL: https://demoqa.com/links

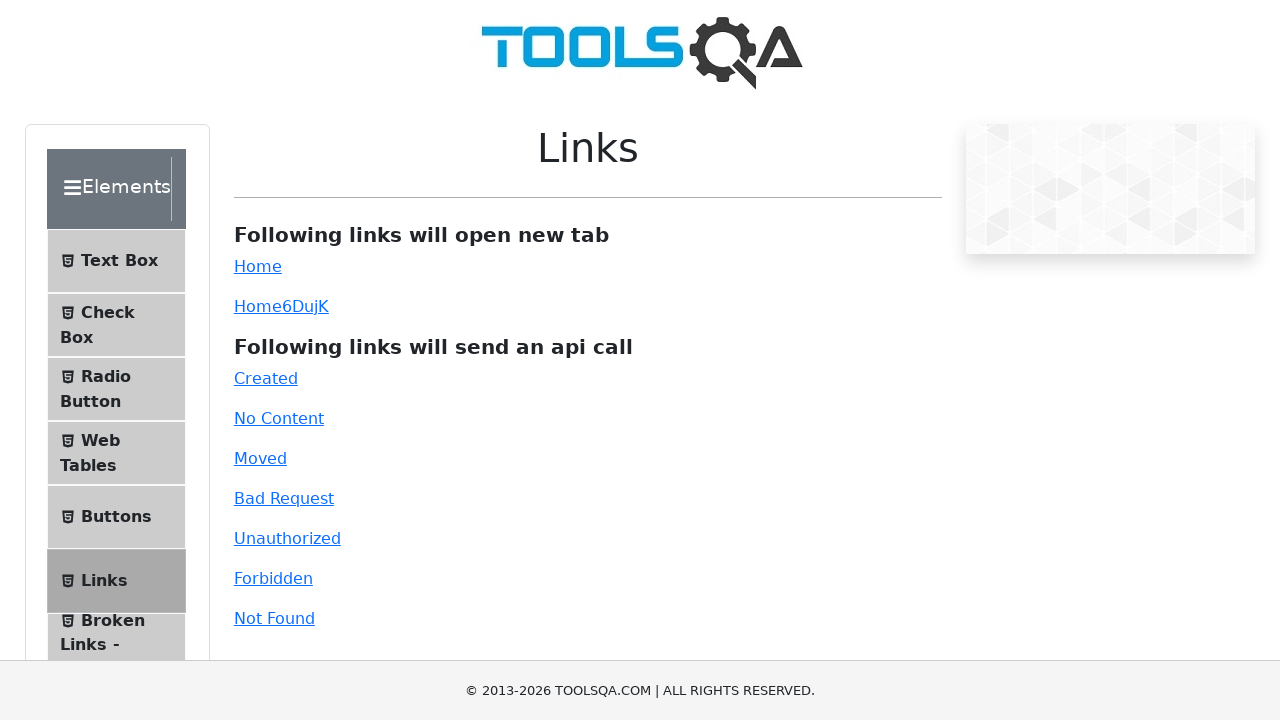

Clicked the Home link (#simpleLink) which opens a new tab at (258, 266) on #simpleLink
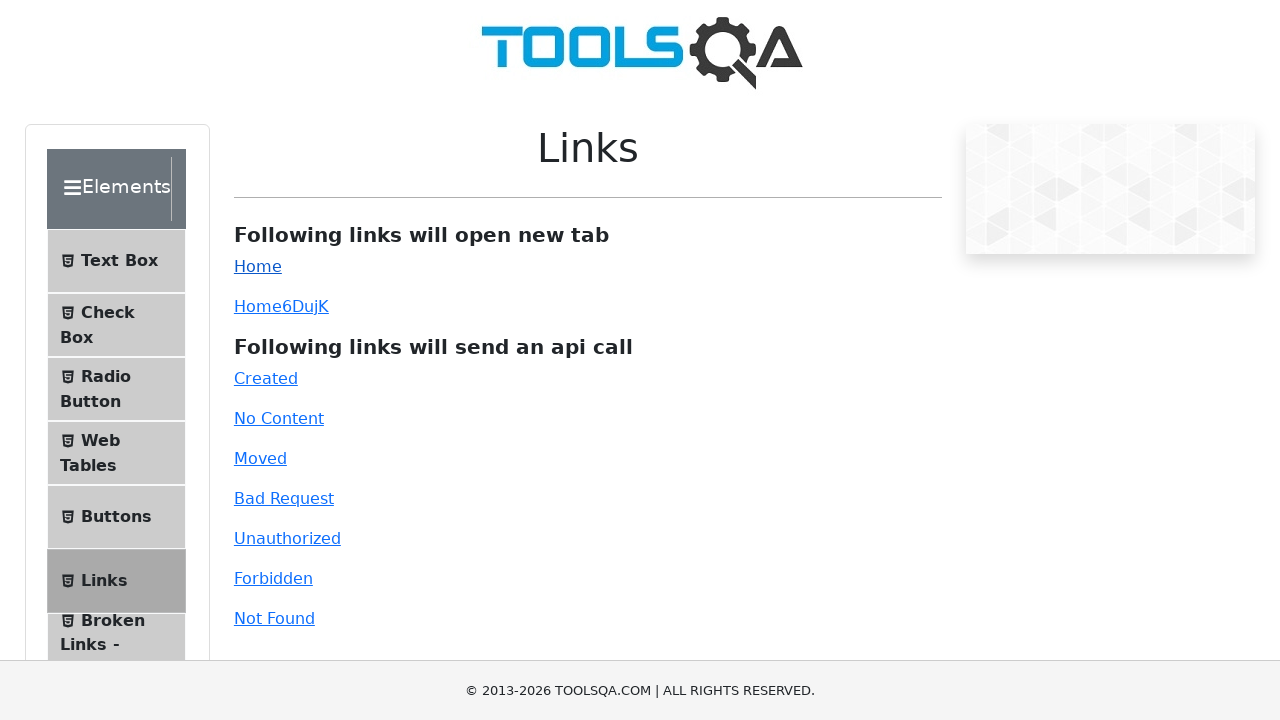

Captured the new page/tab object from expect_page context
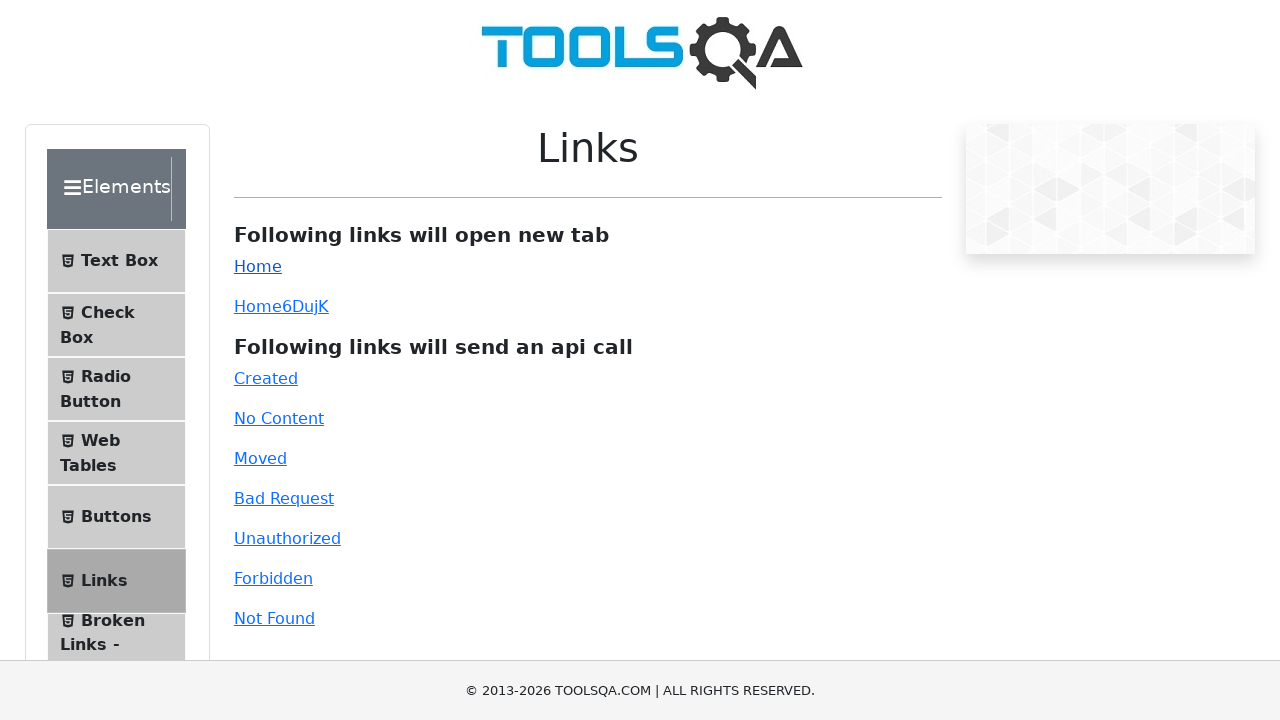

New tab loaded successfully
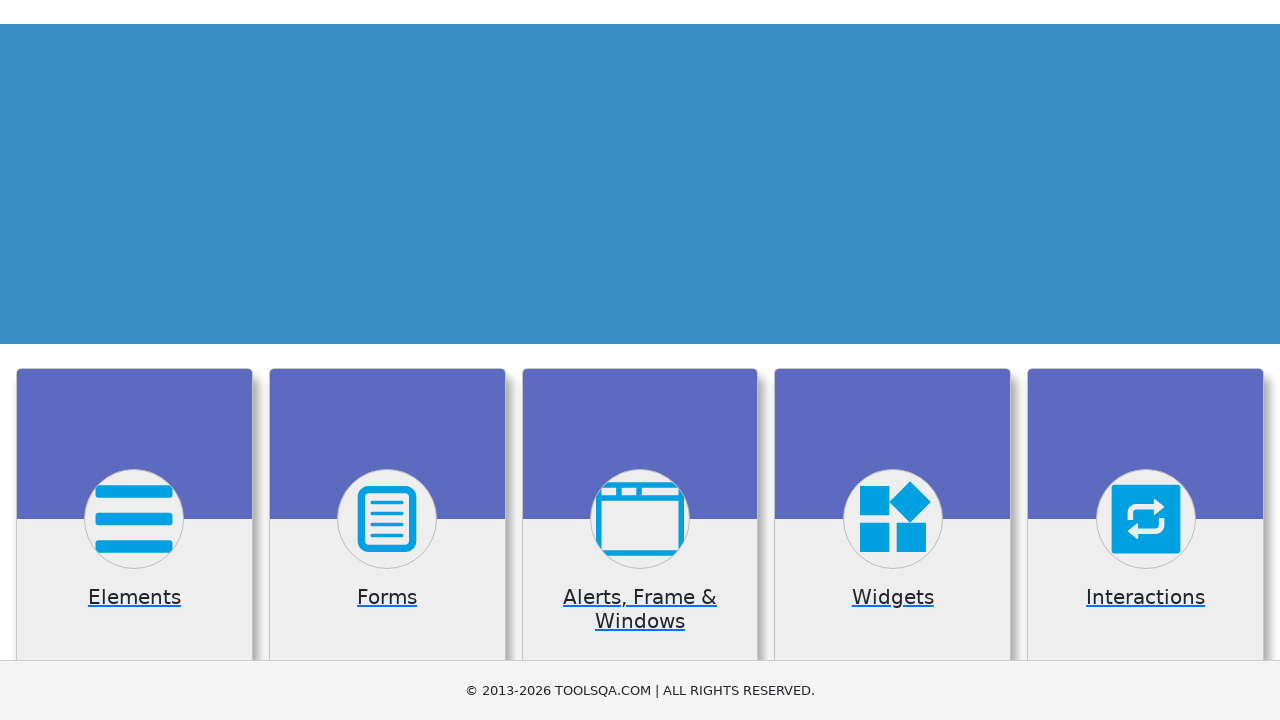

Closed the first new tab
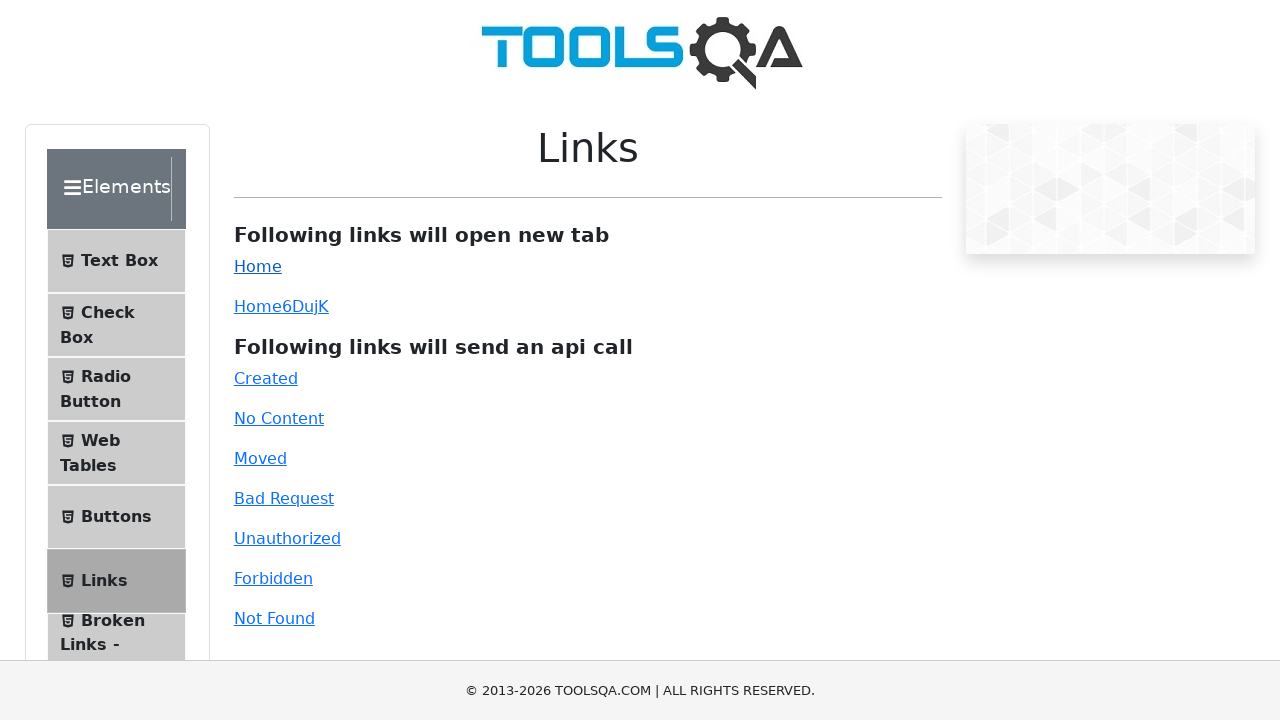

Clicked the dynamic Home link (#dynamicLink) which opens another new tab at (258, 306) on #dynamicLink
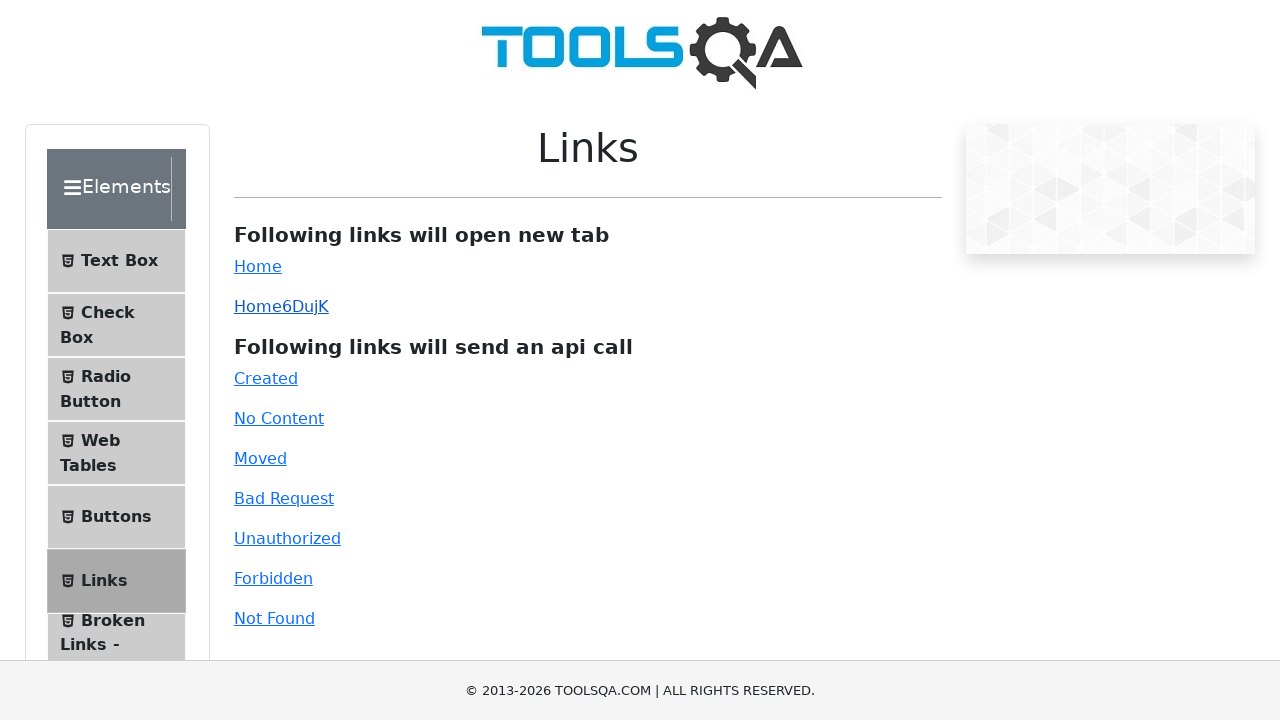

Captured the second new page/tab object from expect_page context
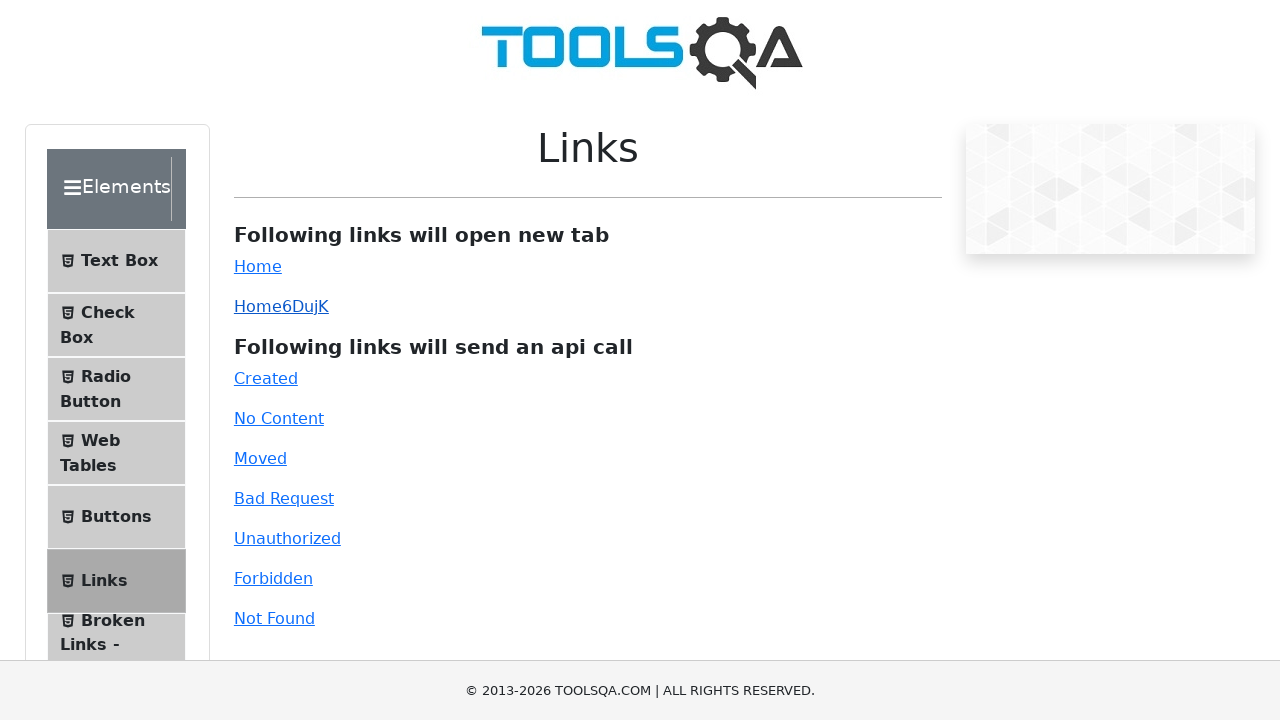

Second new tab loaded successfully
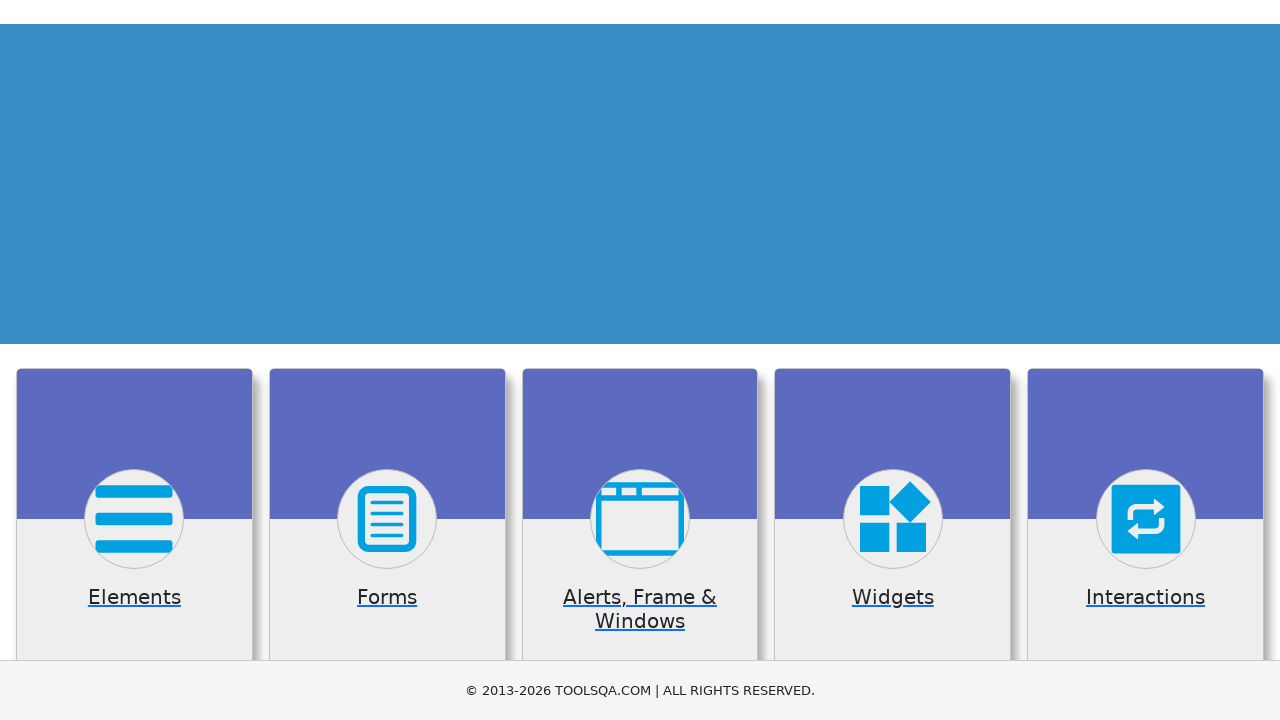

Closed the second new tab
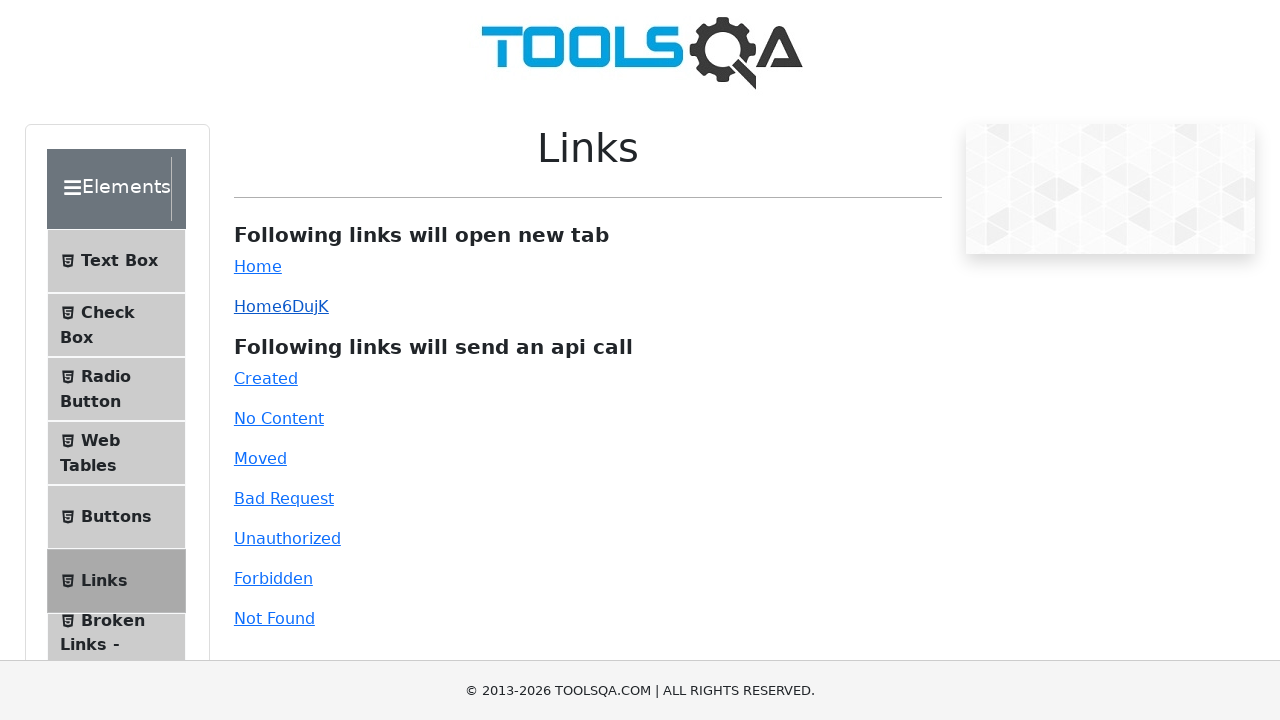

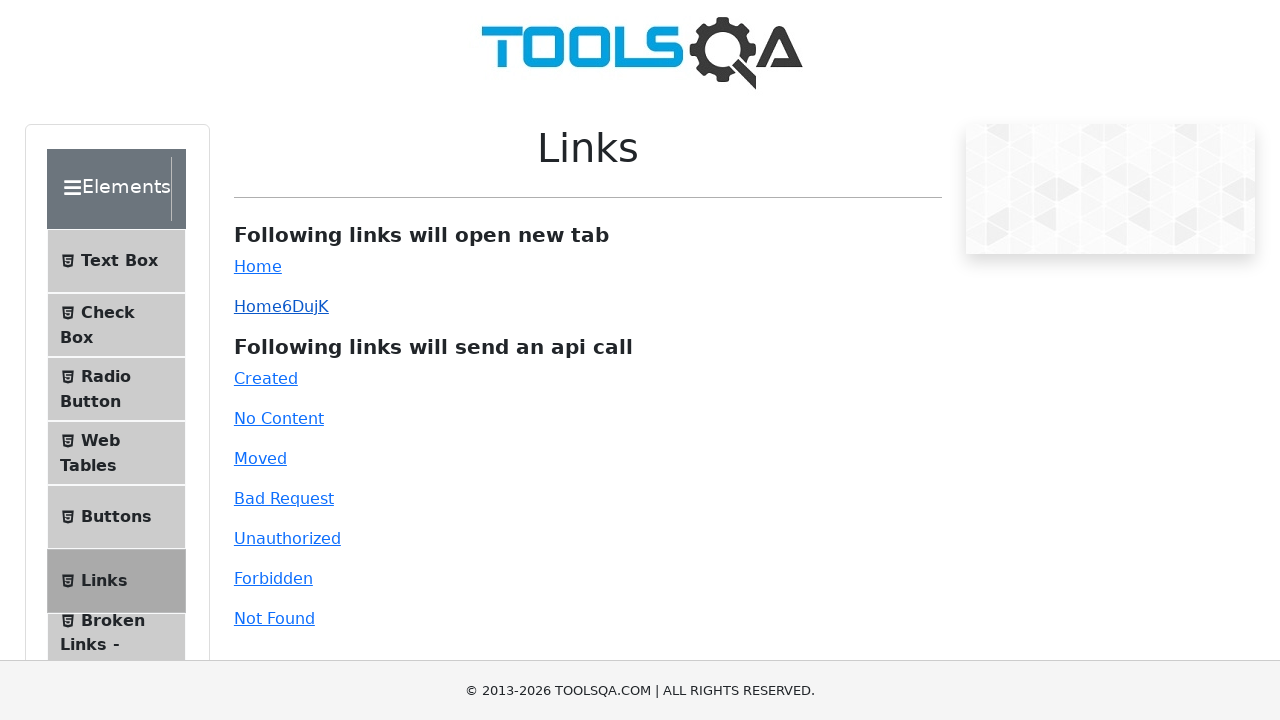